Tests a text-to-speech web application by entering text into an input field, clicking the speak button, and clearing the field

Starting URL: https://tts.5e7en.me/

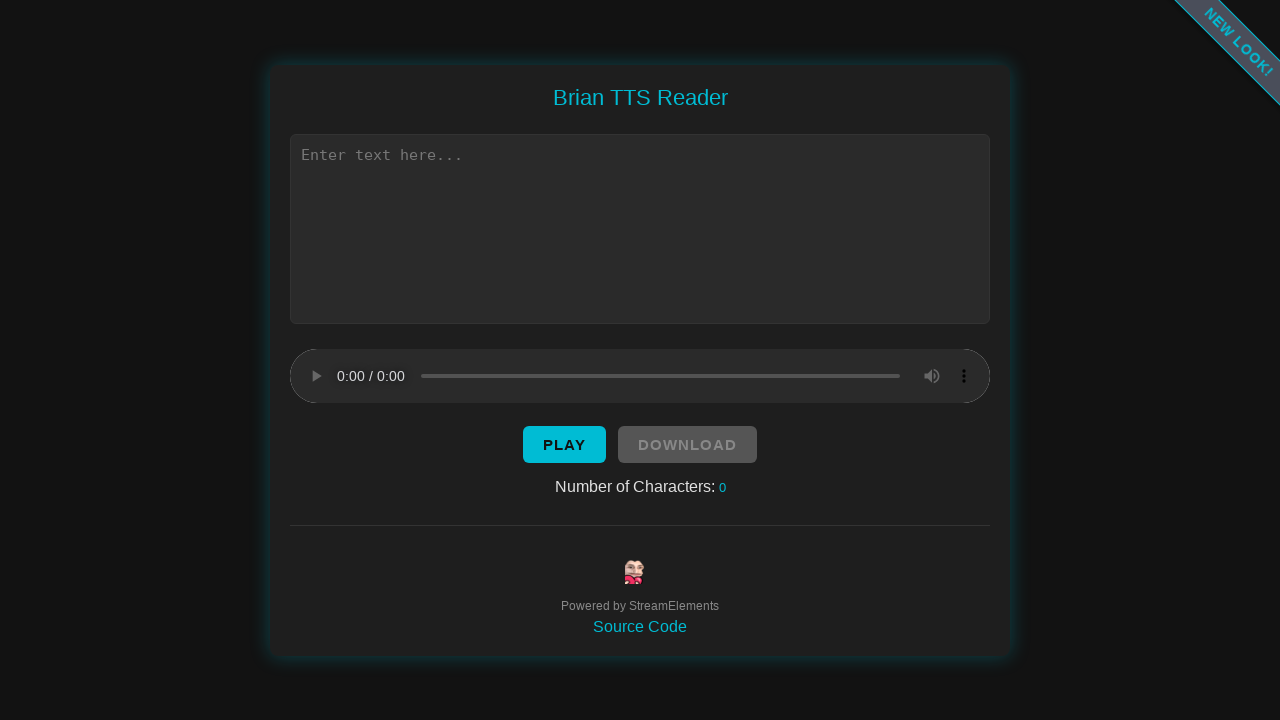

Filled text input field with sample text for speech synthesis on //*[@id="text"]
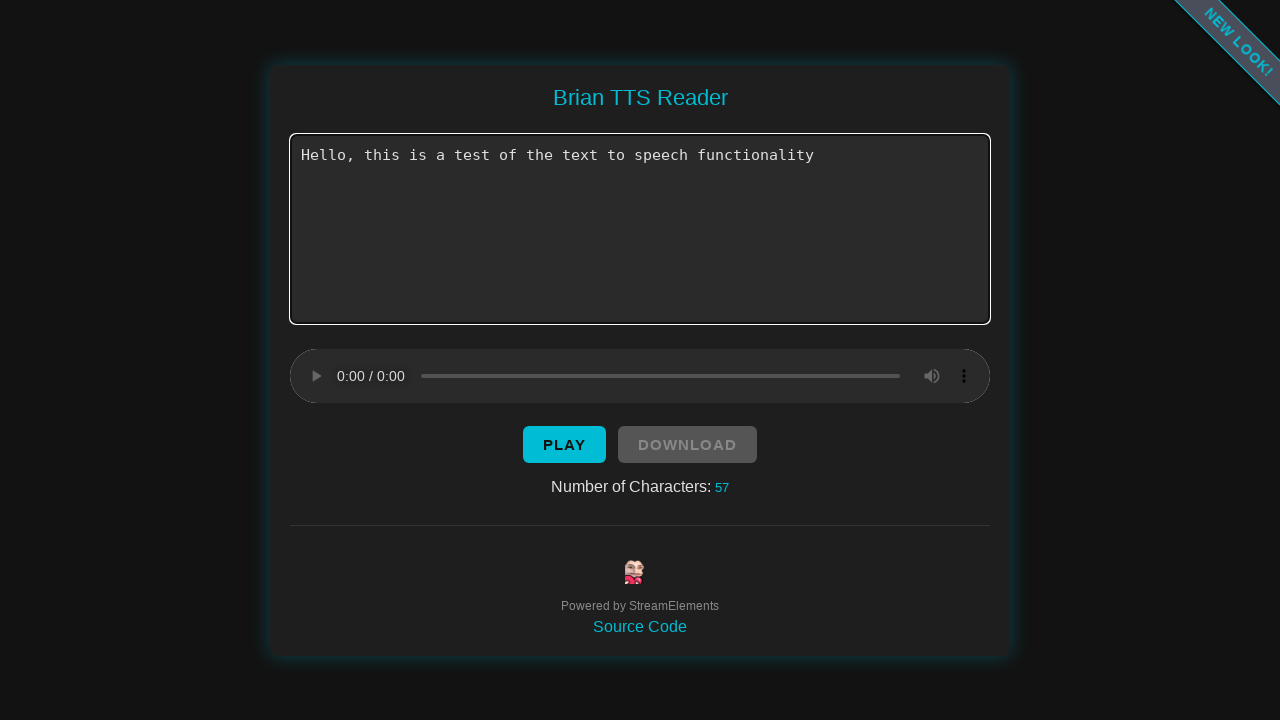

Clicked the speak button to initiate text-to-speech at (564, 444) on xpath=//*[@id="button"]
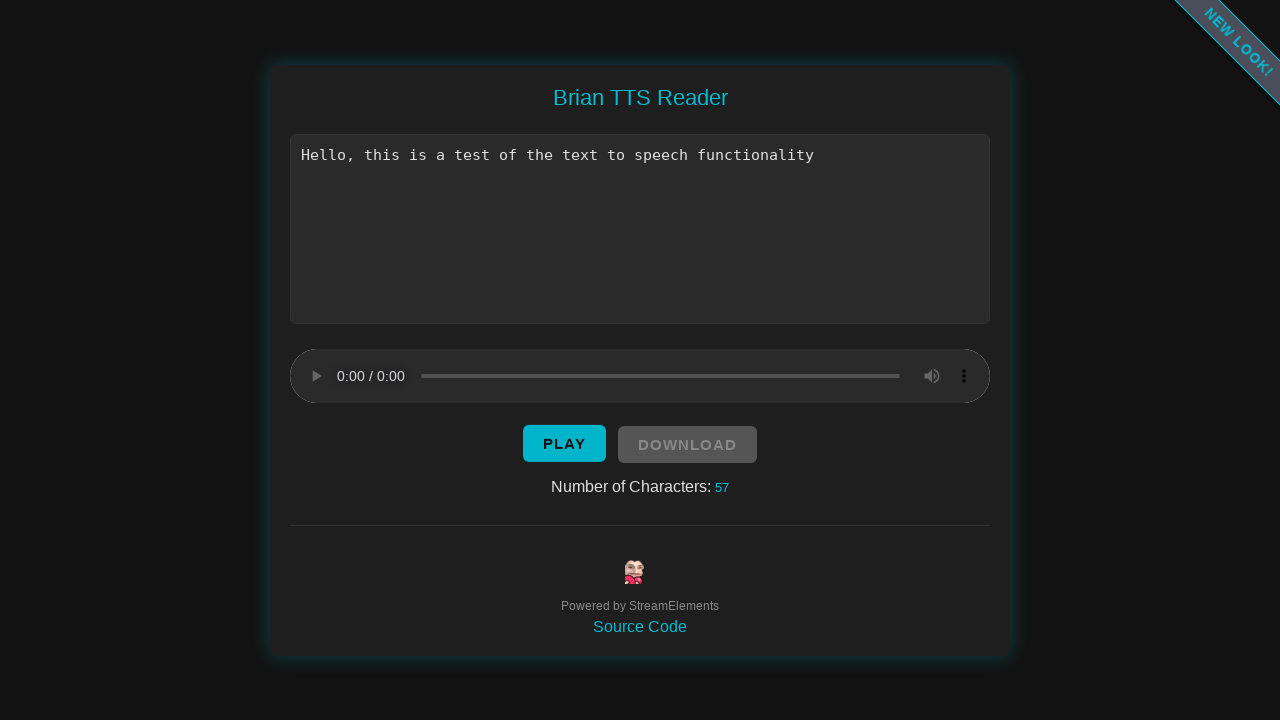

Cleared the text input field on //*[@id="text"]
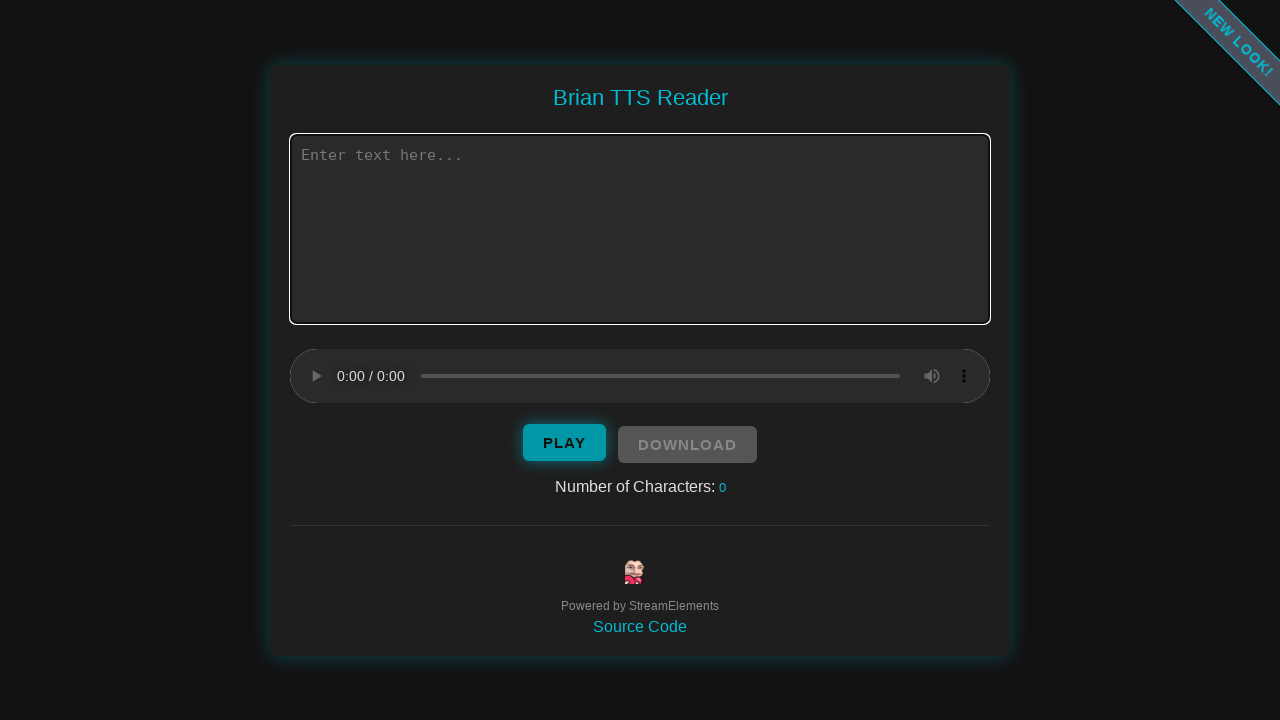

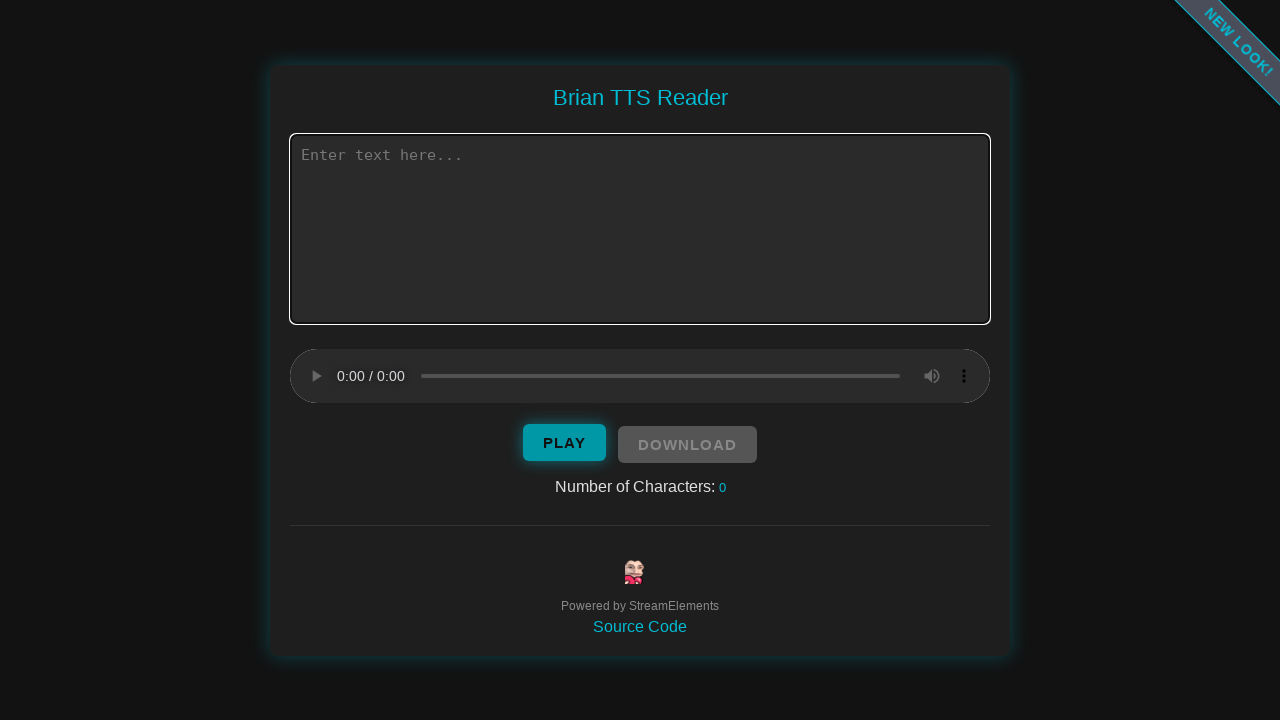